Tests the show/hide functionality of a text input field by clicking hide button, checking visibility, and then showing it again

Starting URL: https://rahulshettyacademy.com/AutomationPractice/

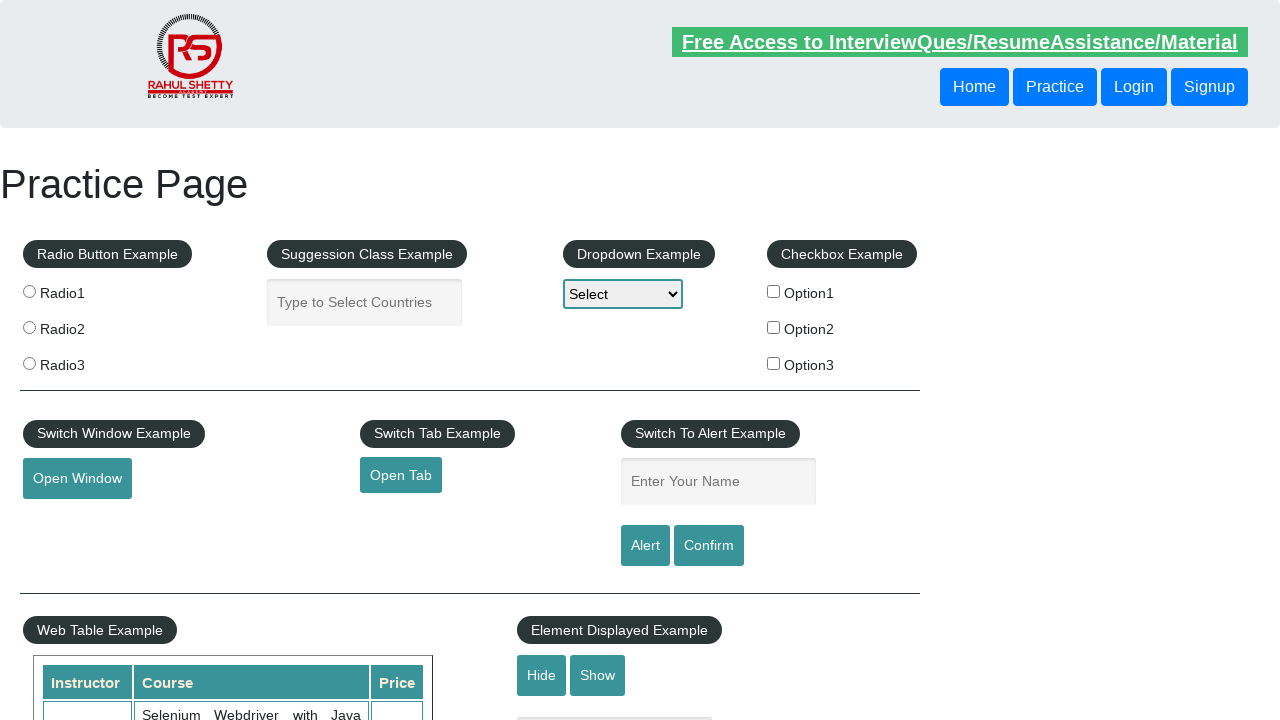

Clicked hide button to hide the text input field at (542, 675) on #hide-textbox
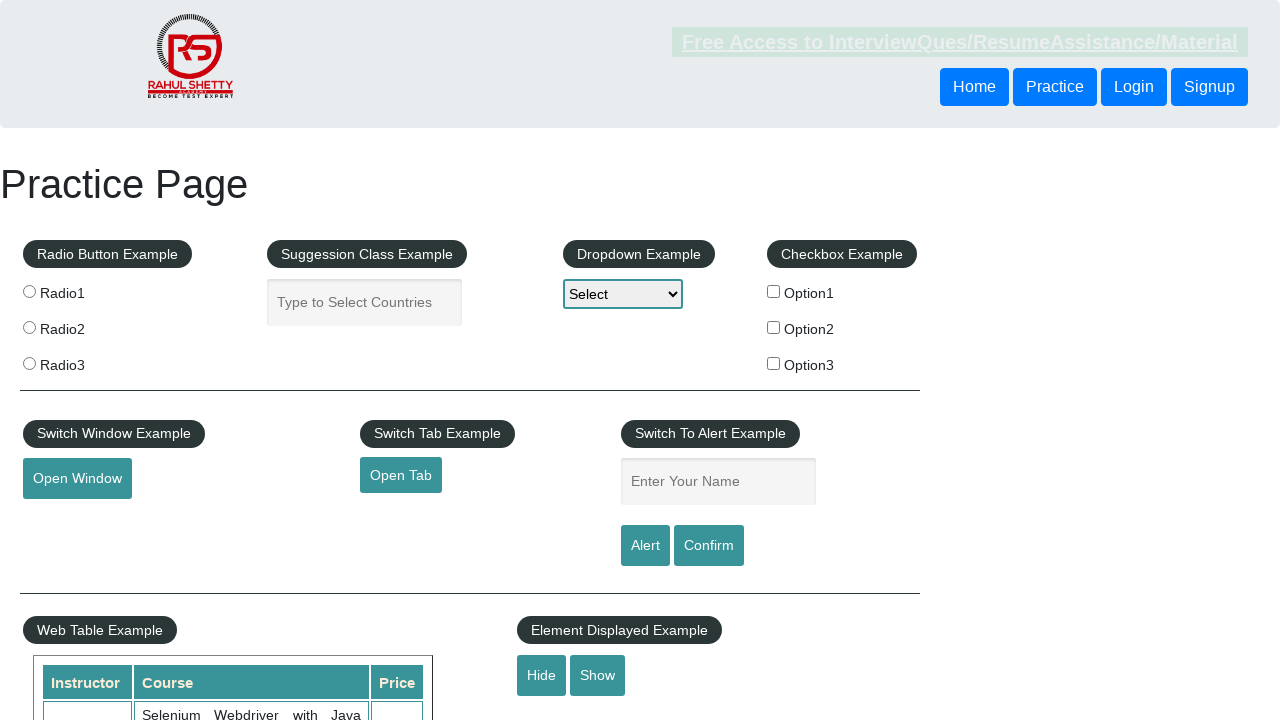

Text input field is hidden after clicking hide button
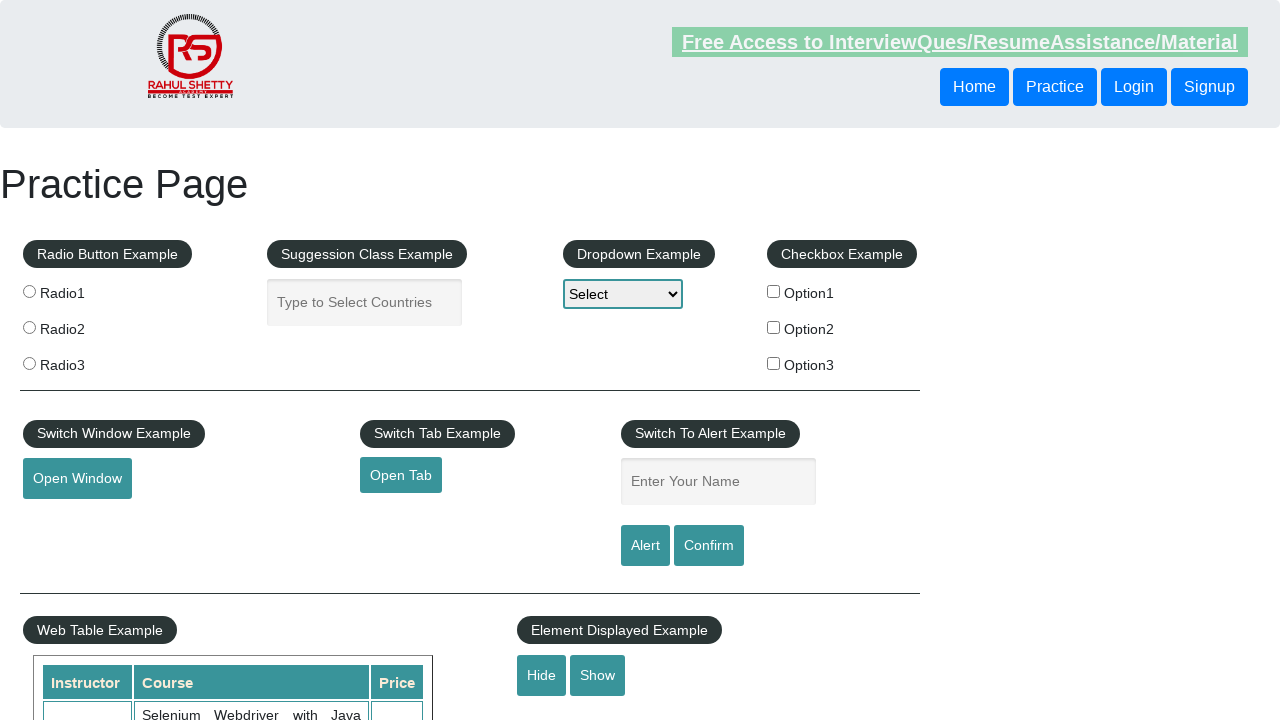

Clicked show button to reveal the text input field at (598, 675) on #show-textbox
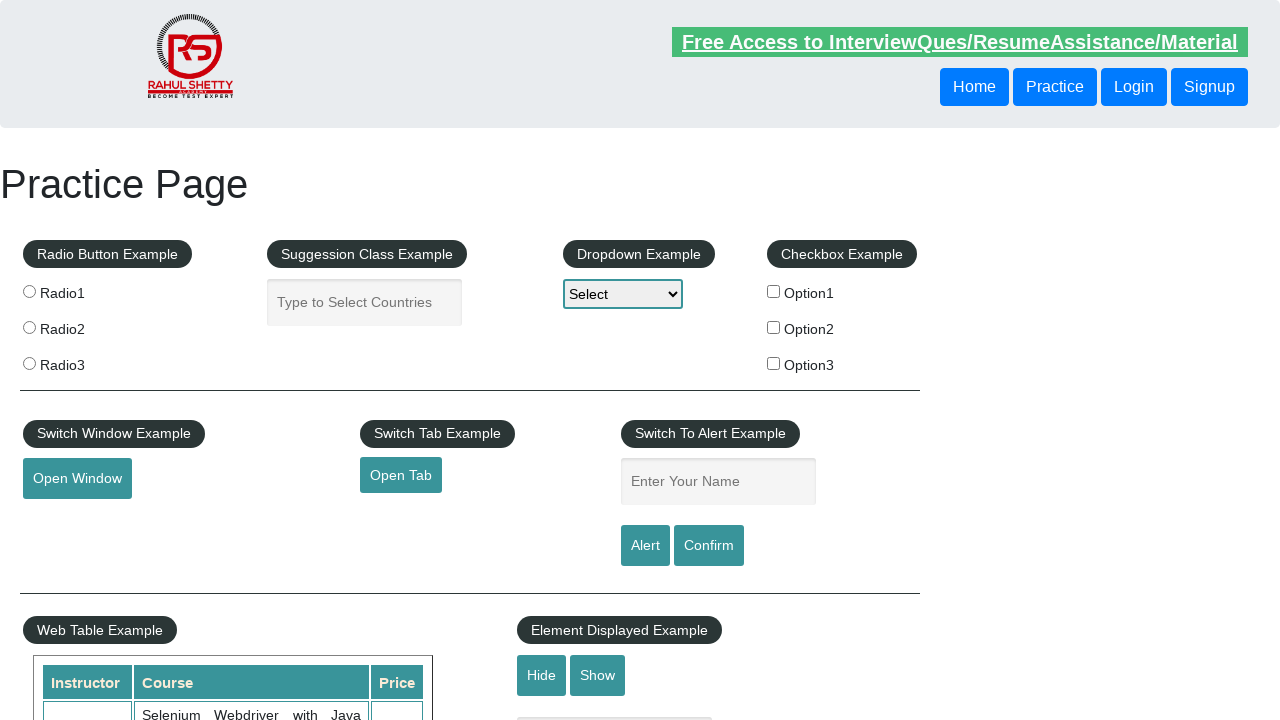

Text input field is now visible after clicking show button
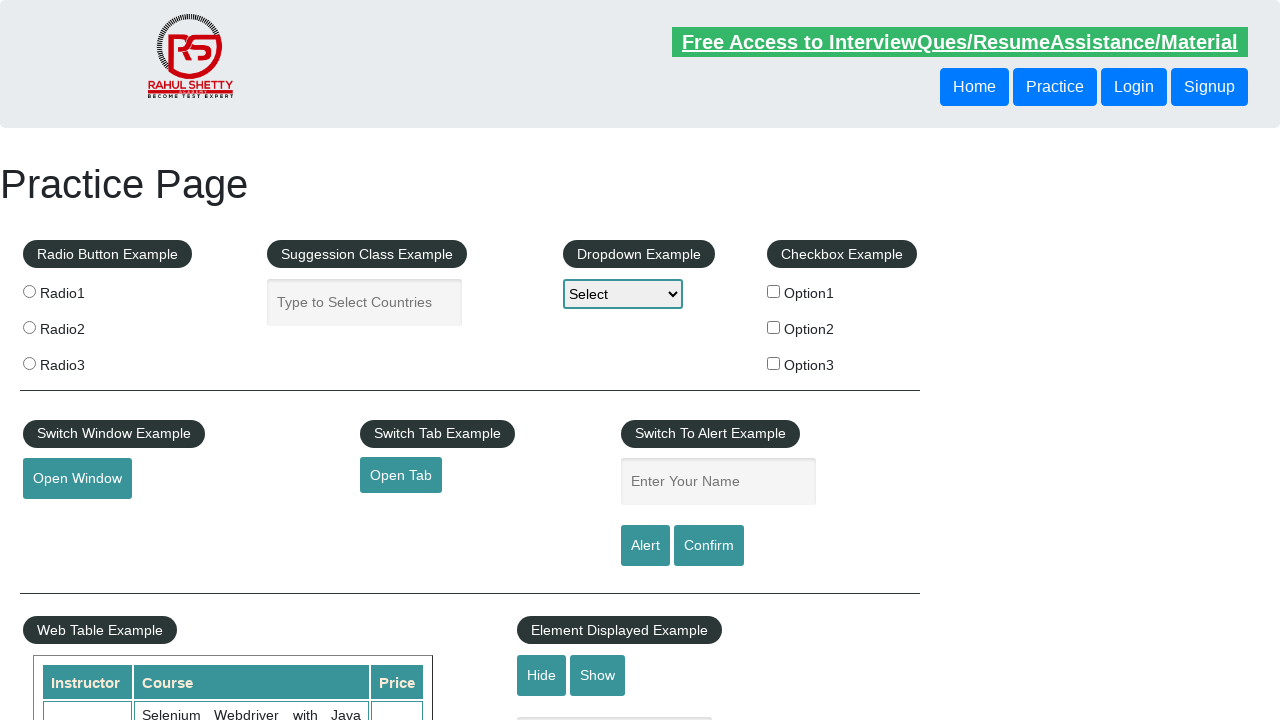

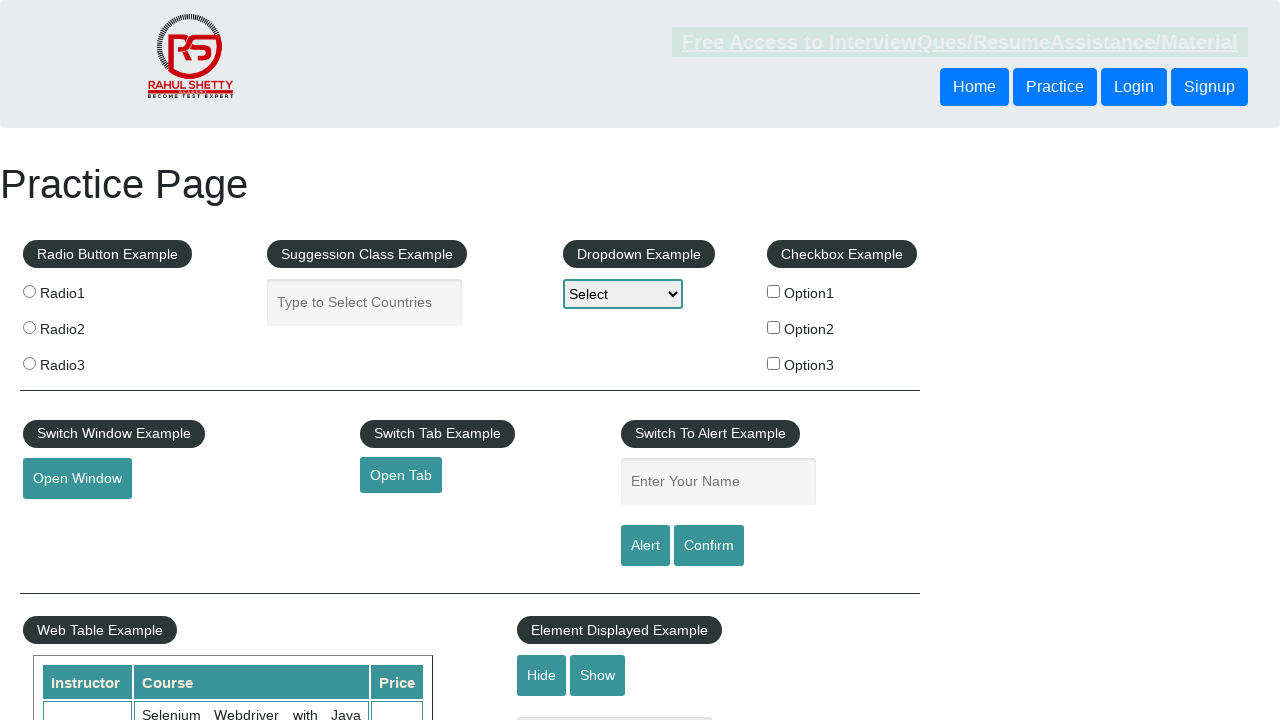